Tests keyboard key press functionality by sending space and tab keys to a page and verifying the displayed result text shows the correct key was pressed

Starting URL: http://the-internet.herokuapp.com/key_presses

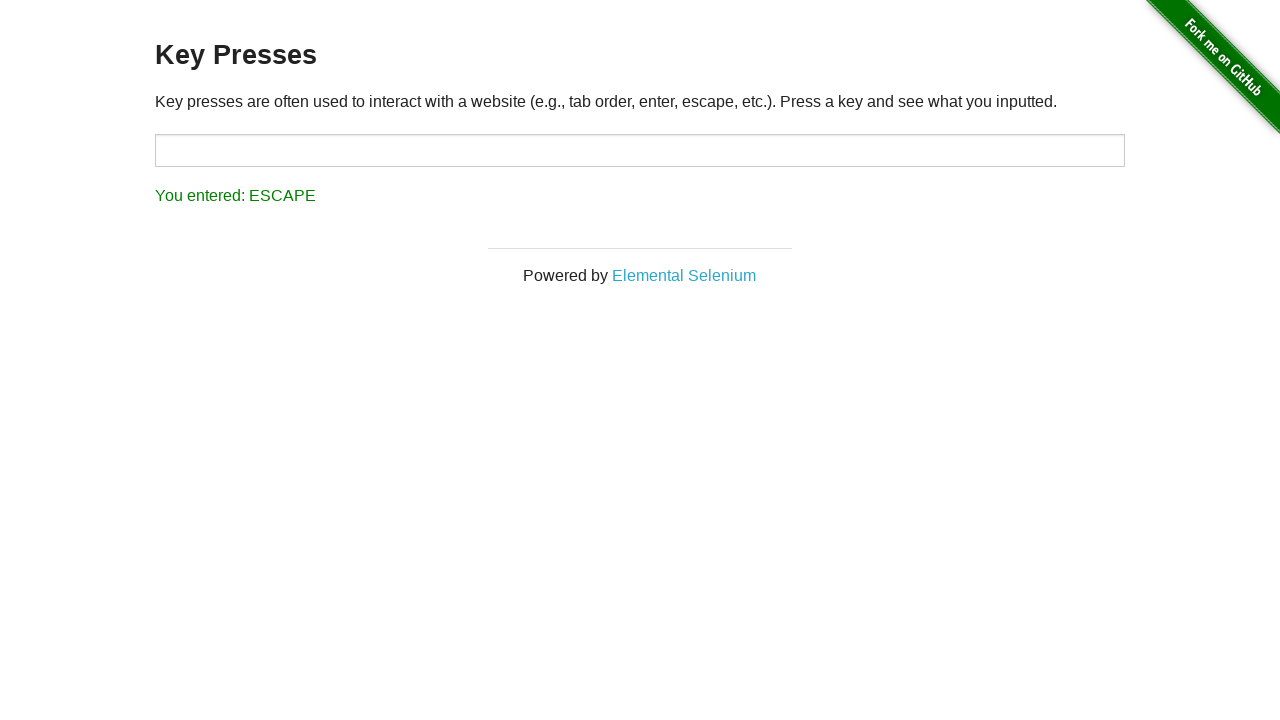

Pressed Space key on the example element on .example
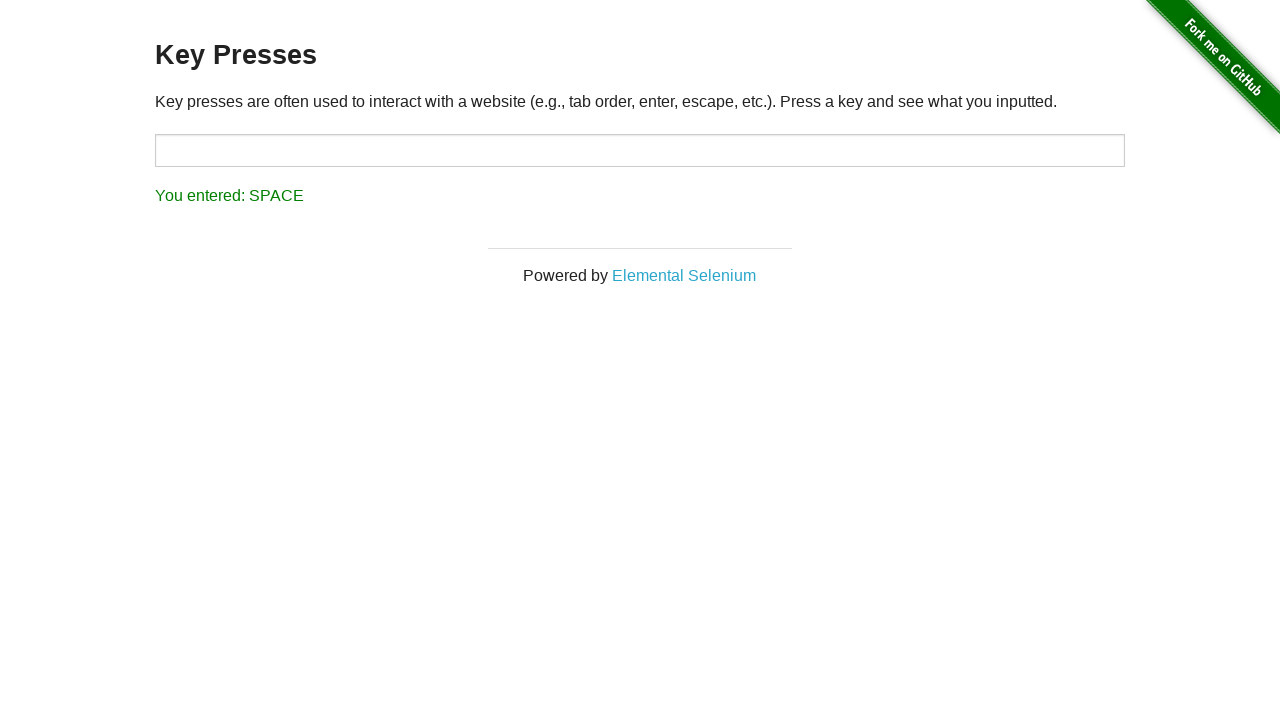

Retrieved result text after Space key press
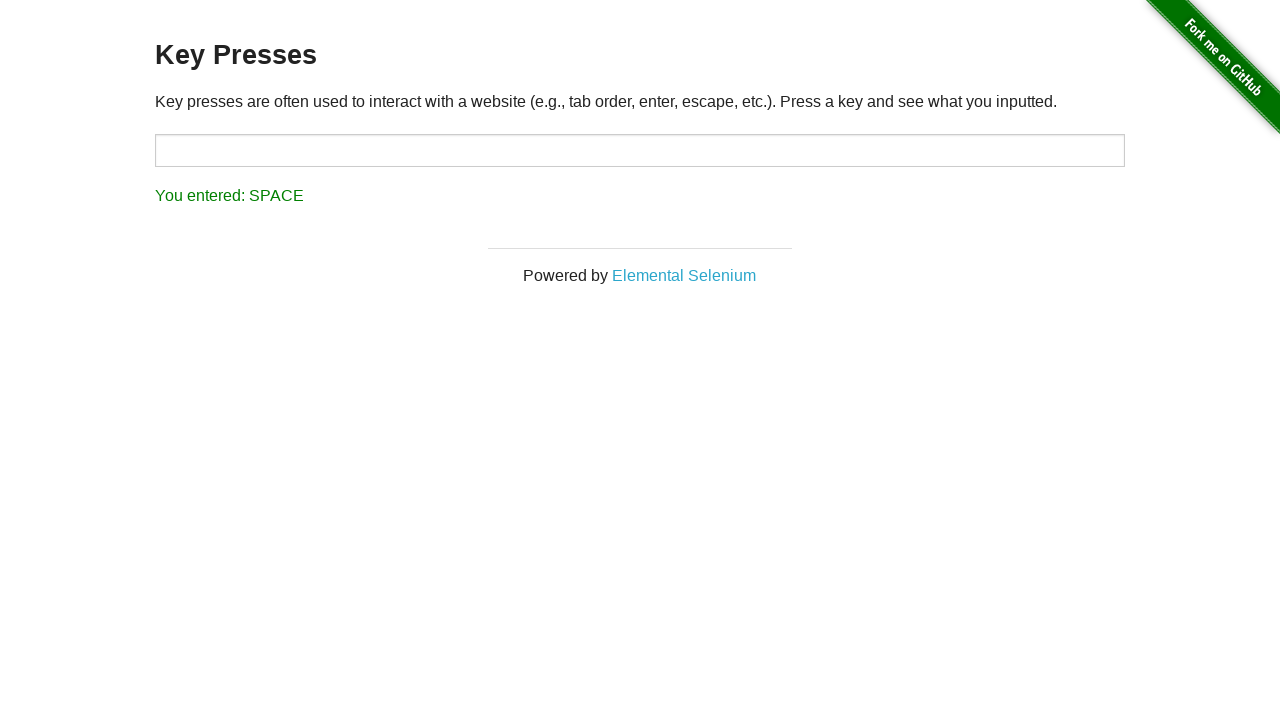

Verified result text shows 'You entered: SPACE'
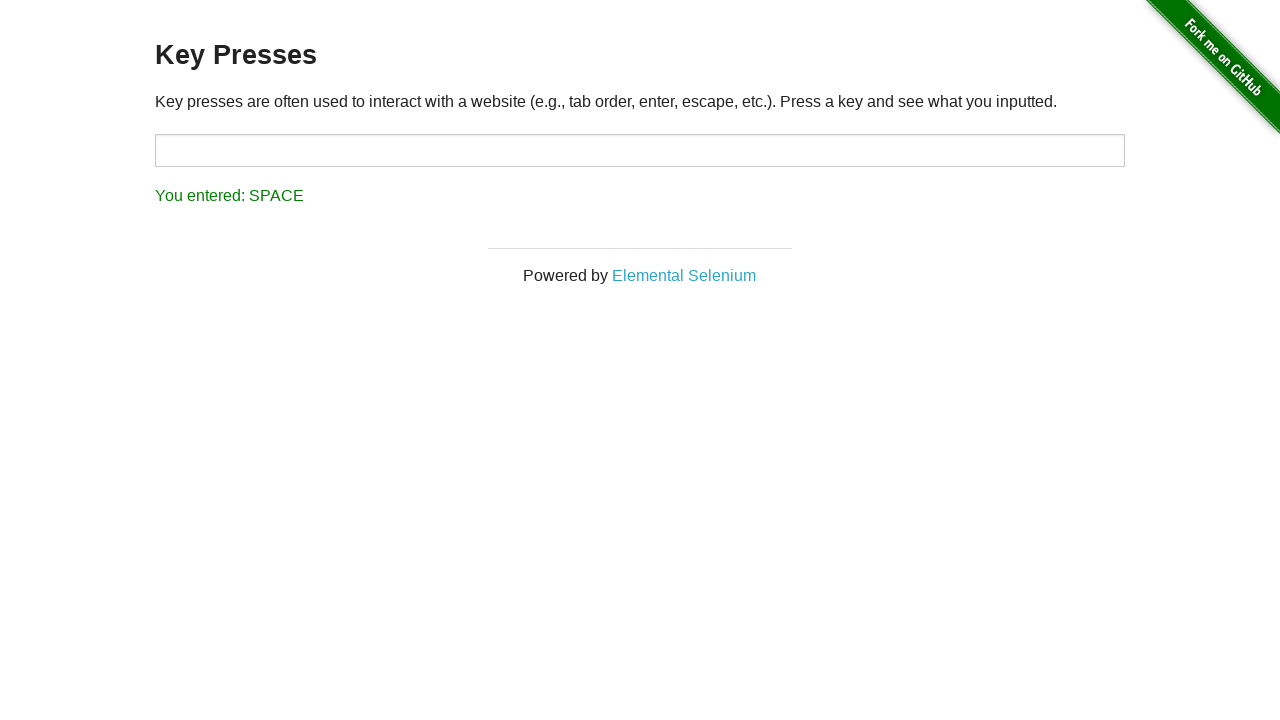

Pressed Tab key using keyboard
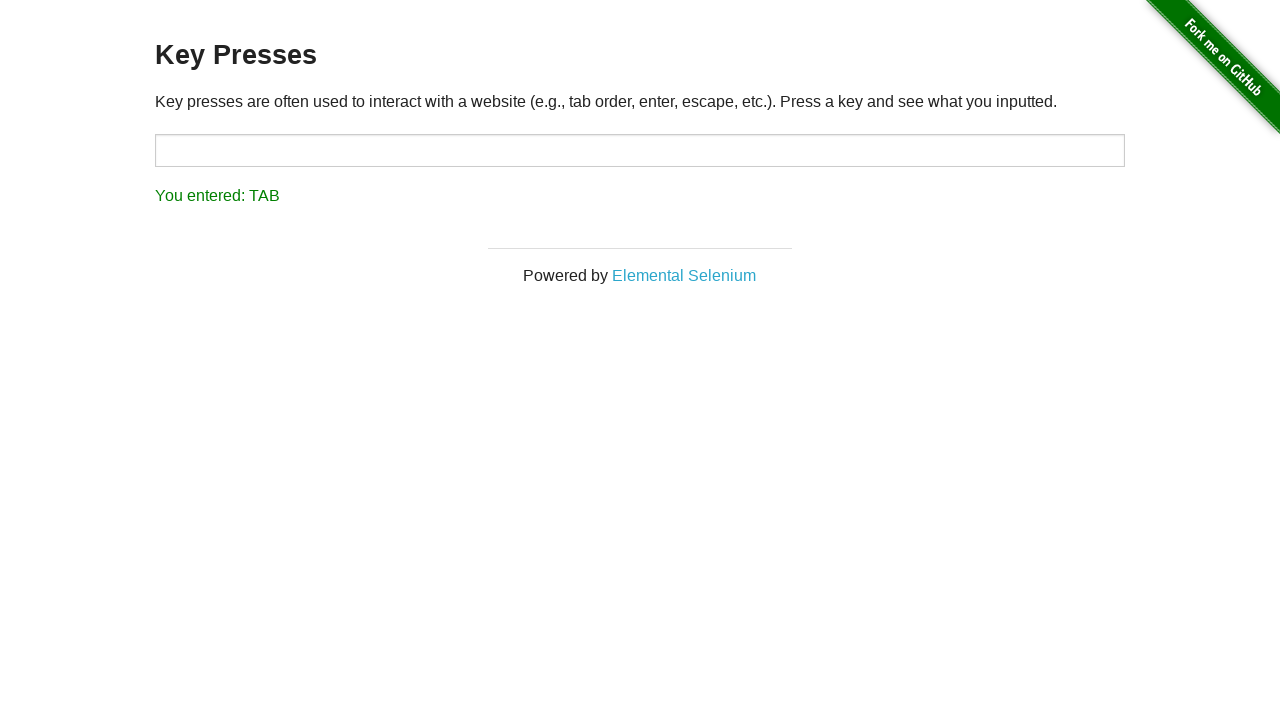

Retrieved result text after Tab key press
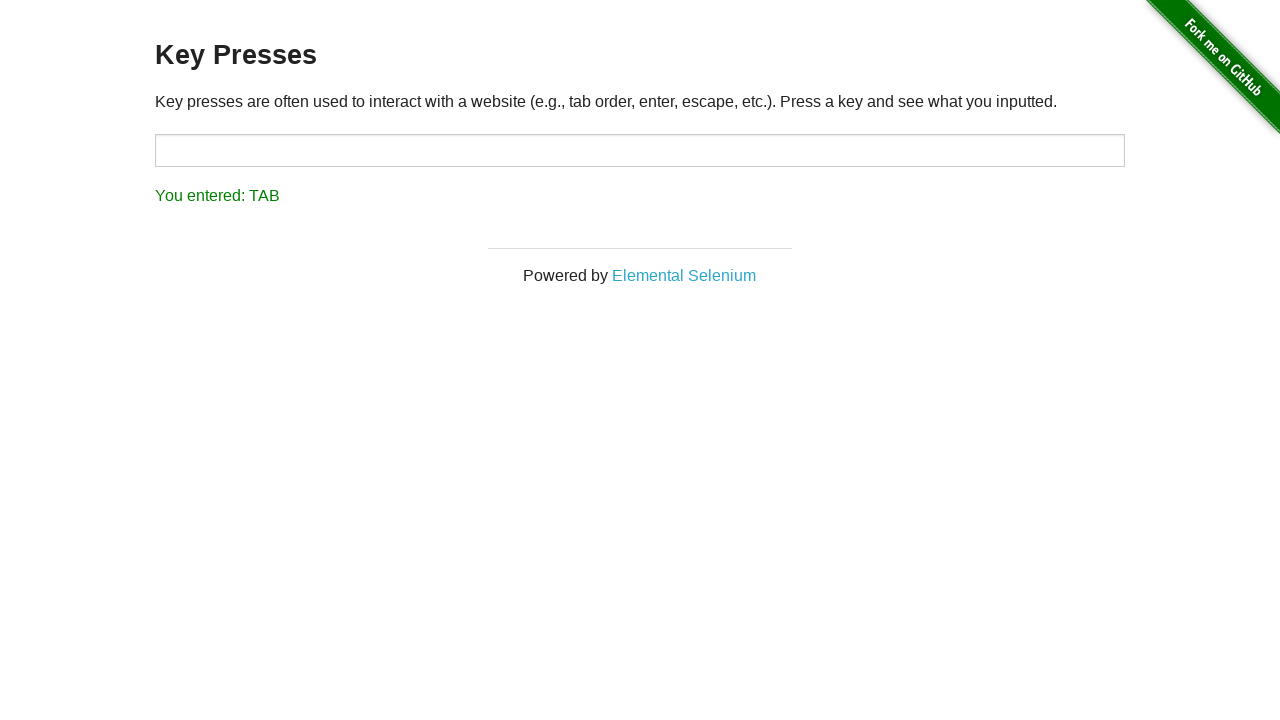

Verified result text shows 'You entered: TAB'
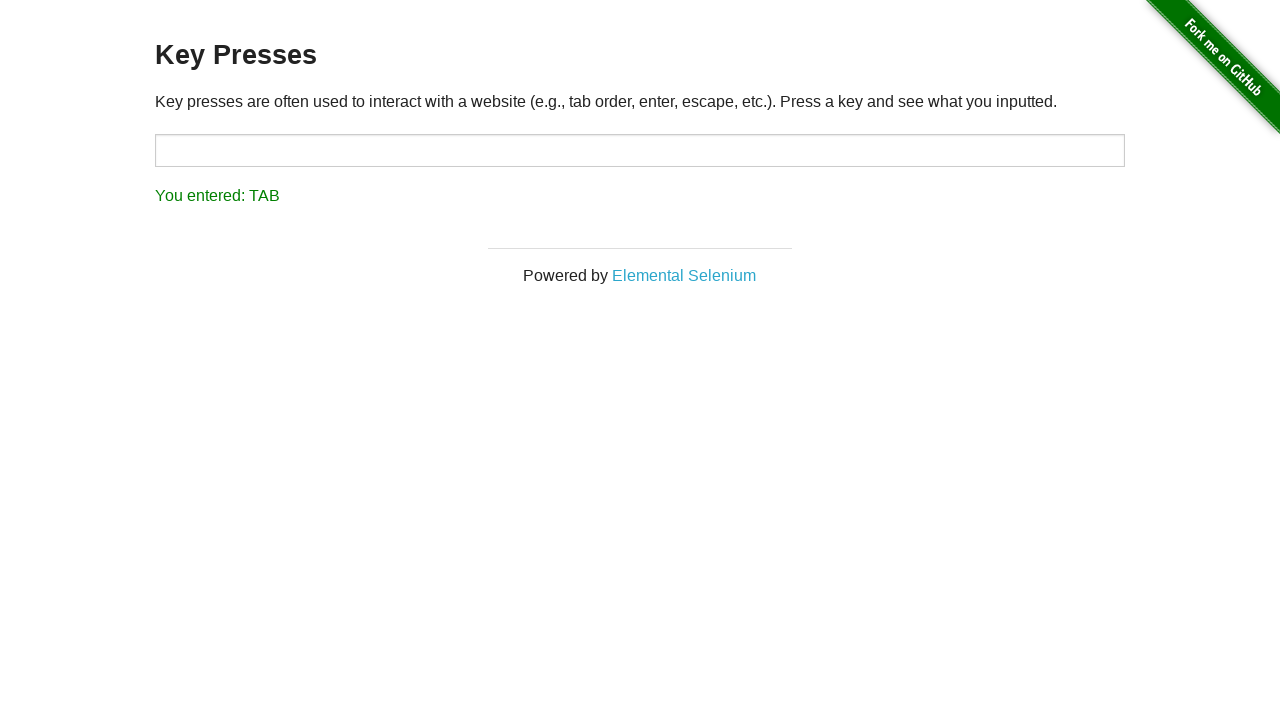

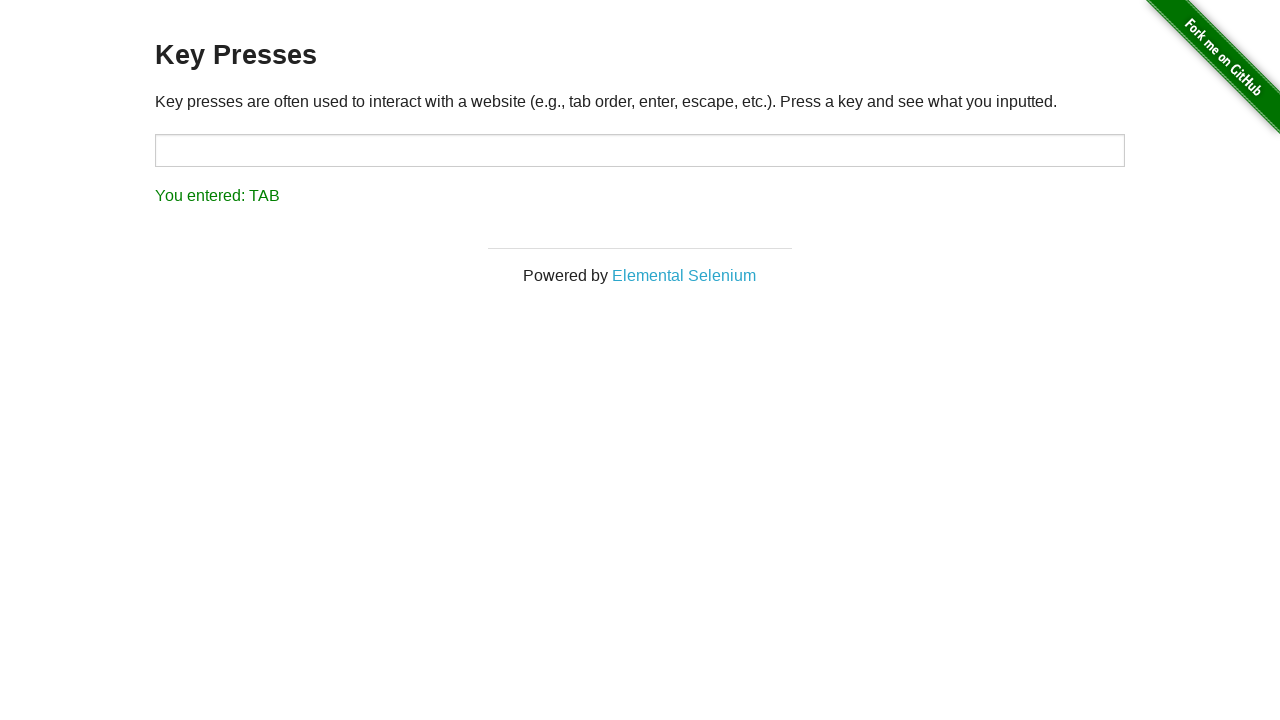